Tests hover functionality by moving mouse over the third image element and verifying that the expected user text appears.

Starting URL: http://the-internet.herokuapp.com/hovers

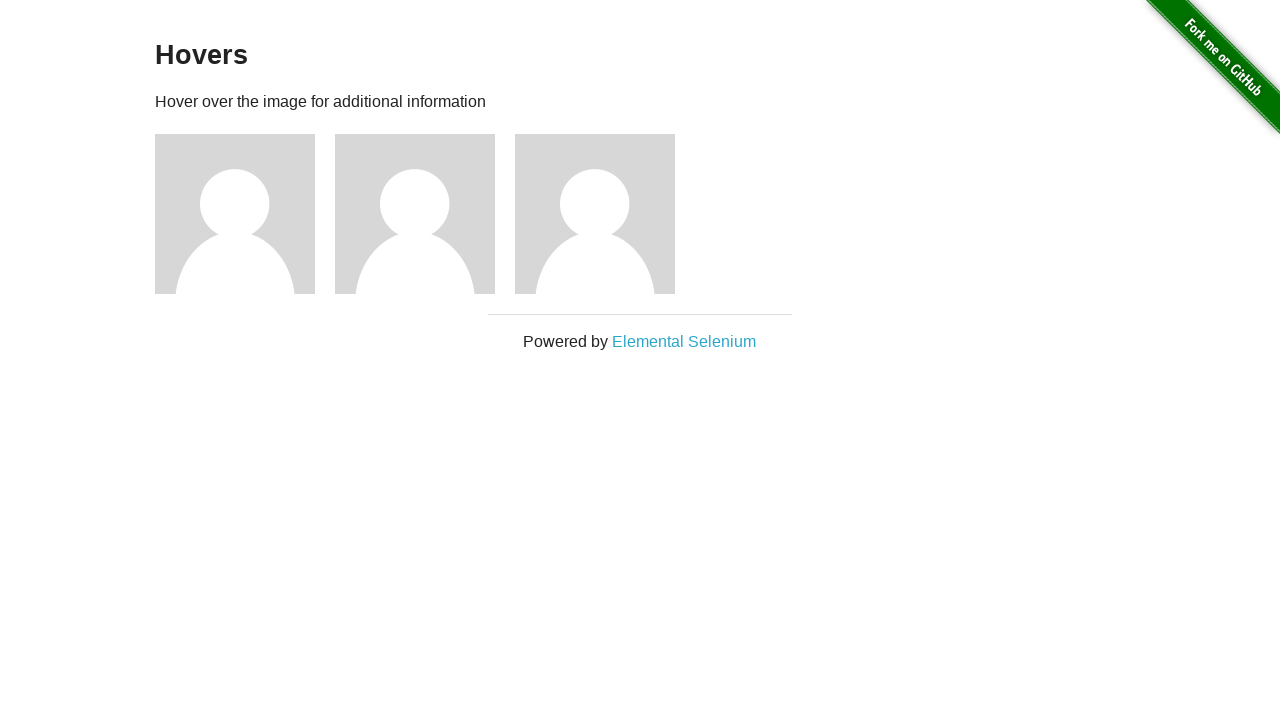

Waited for figure elements to be present
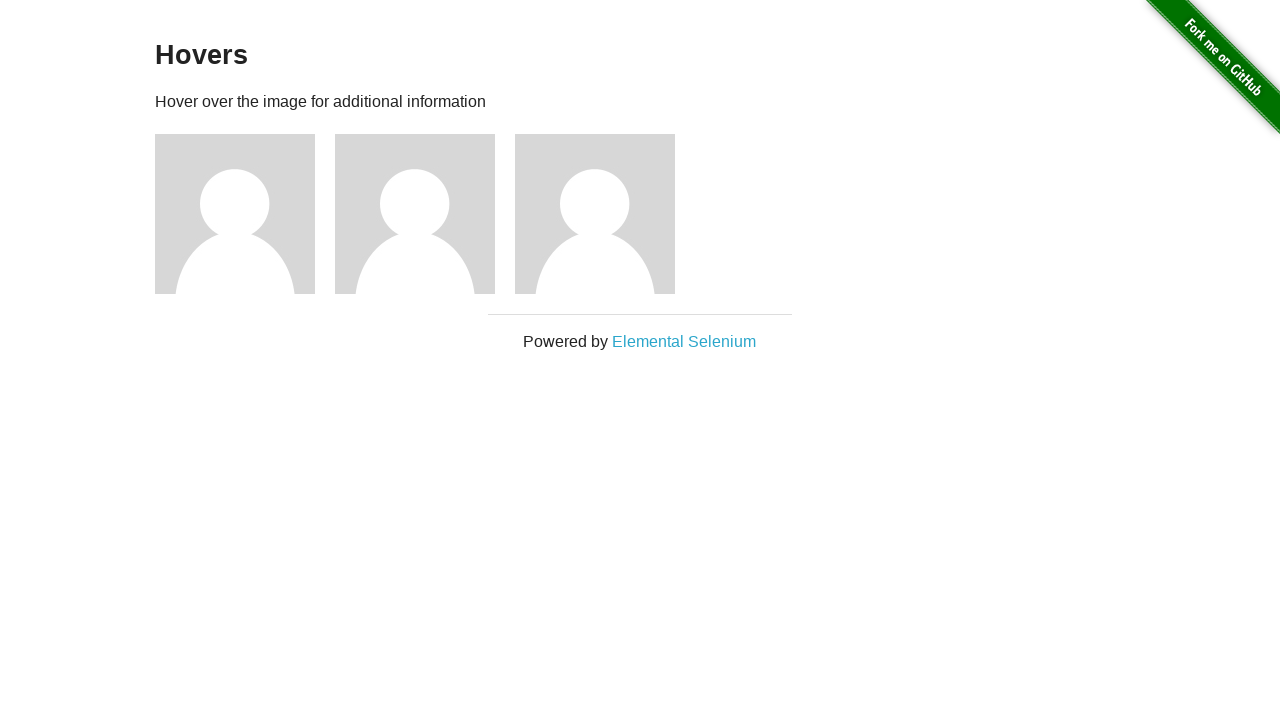

Hovered over the third figure element at (605, 214) on div.figure:nth-child(5)
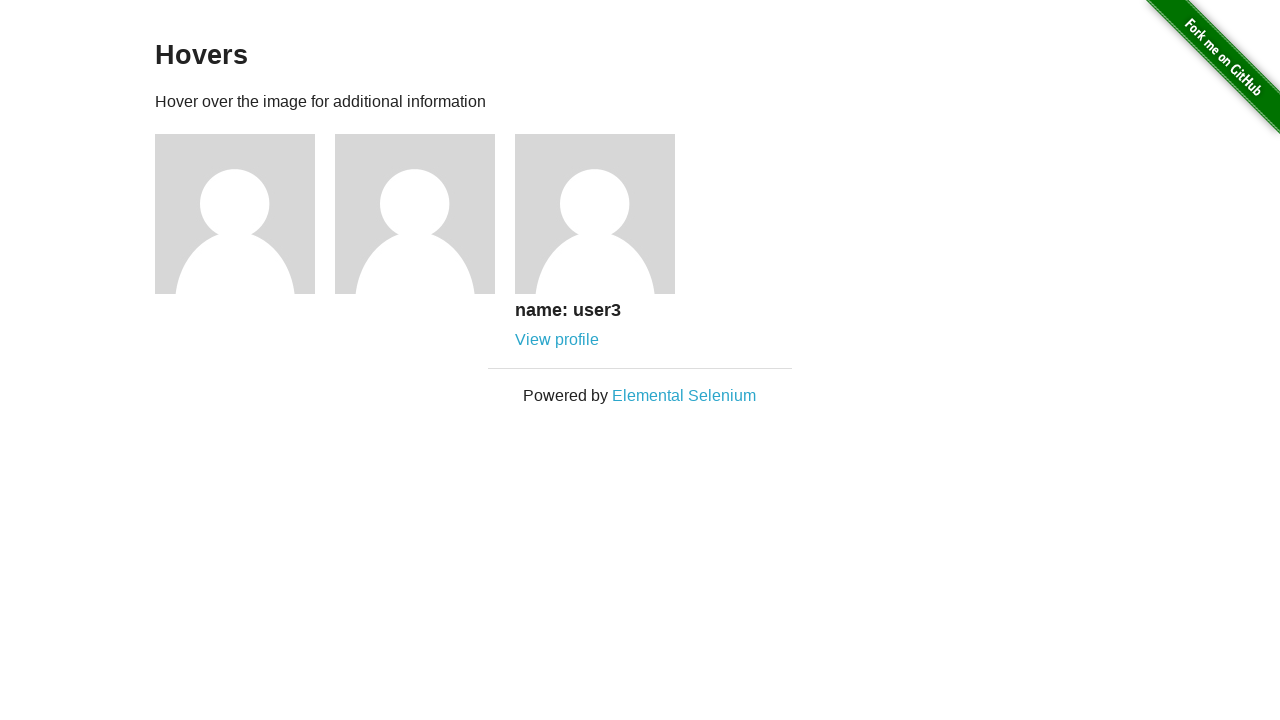

Waited for hover text (h5 element) to appear
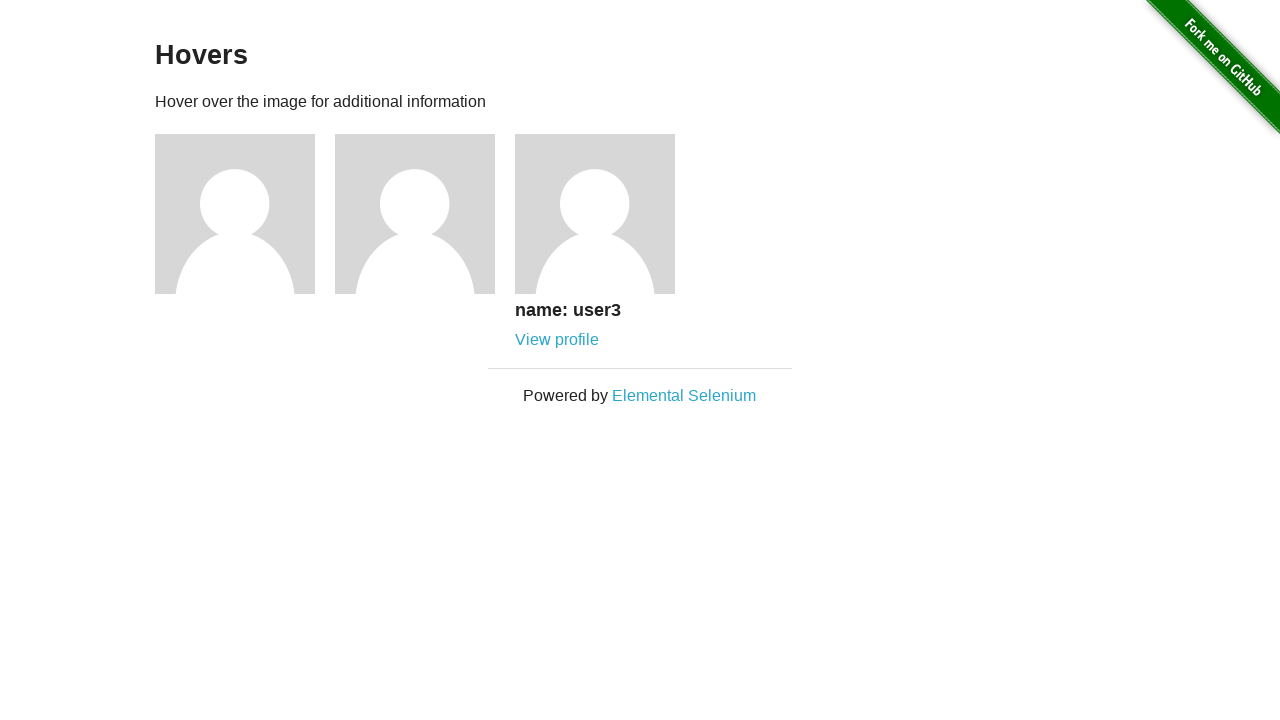

Retrieved hover text: 'name: user3'
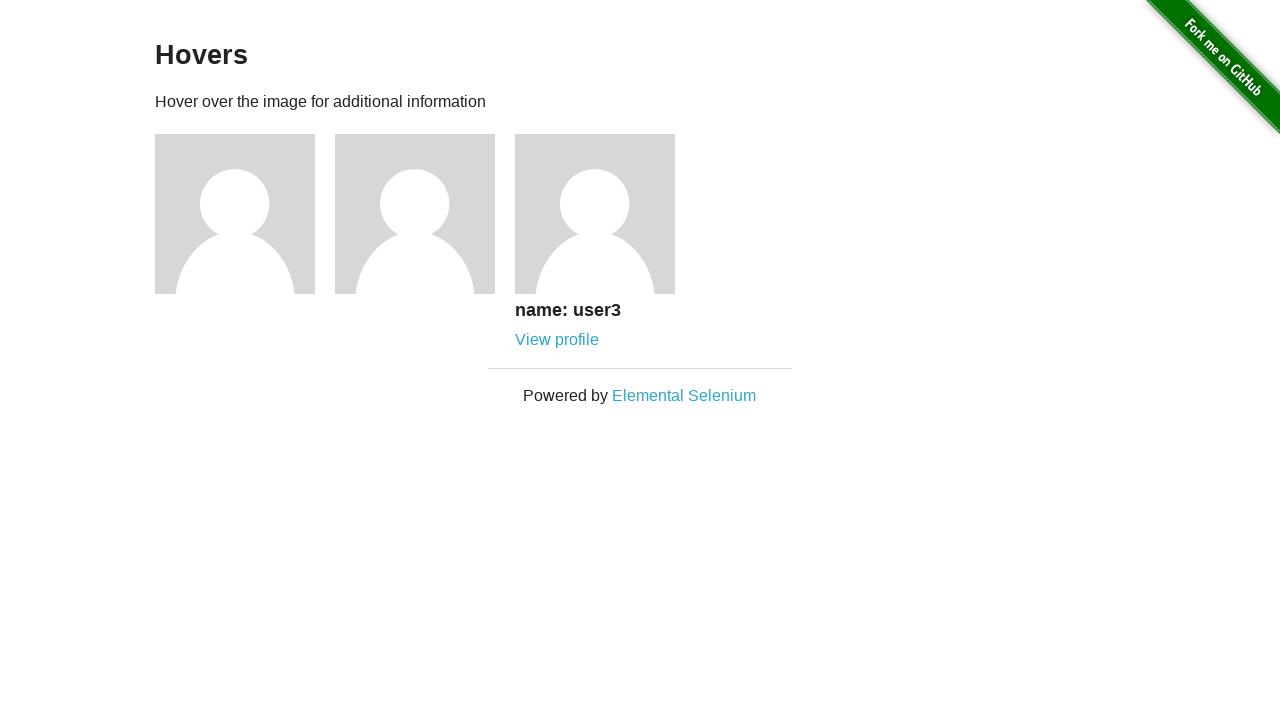

Verified that 'user3' is present in the hover text
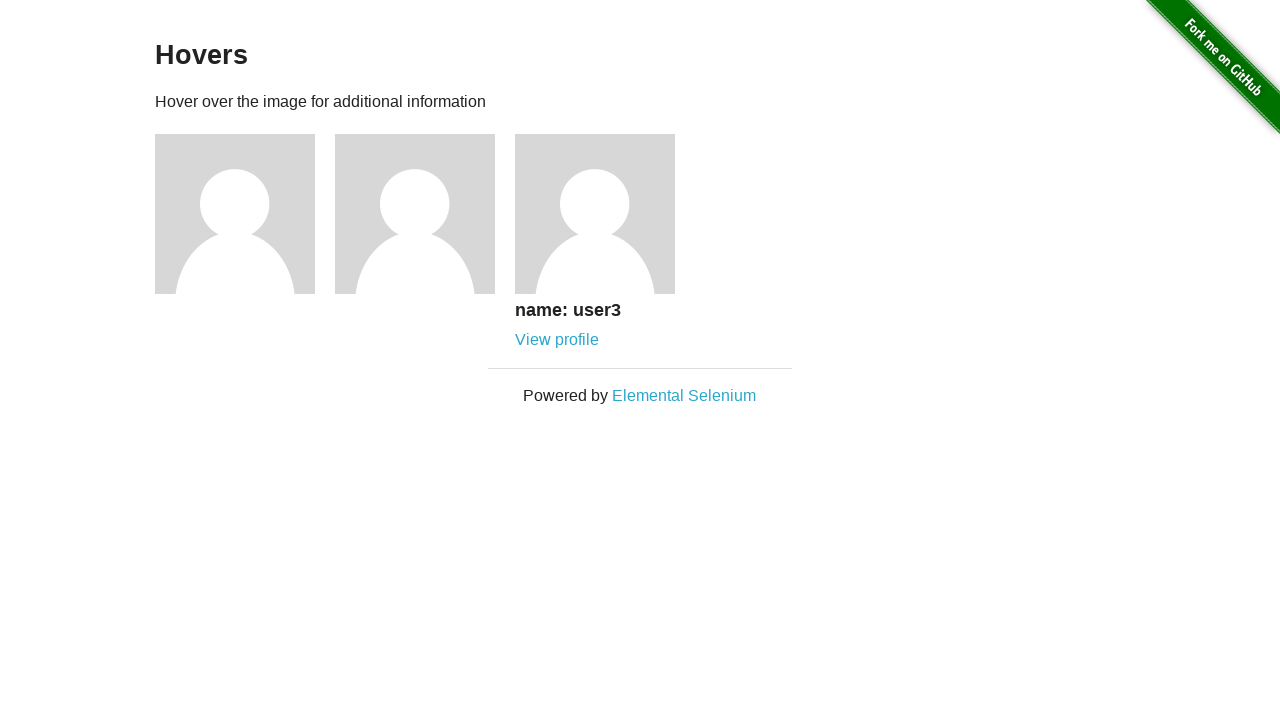

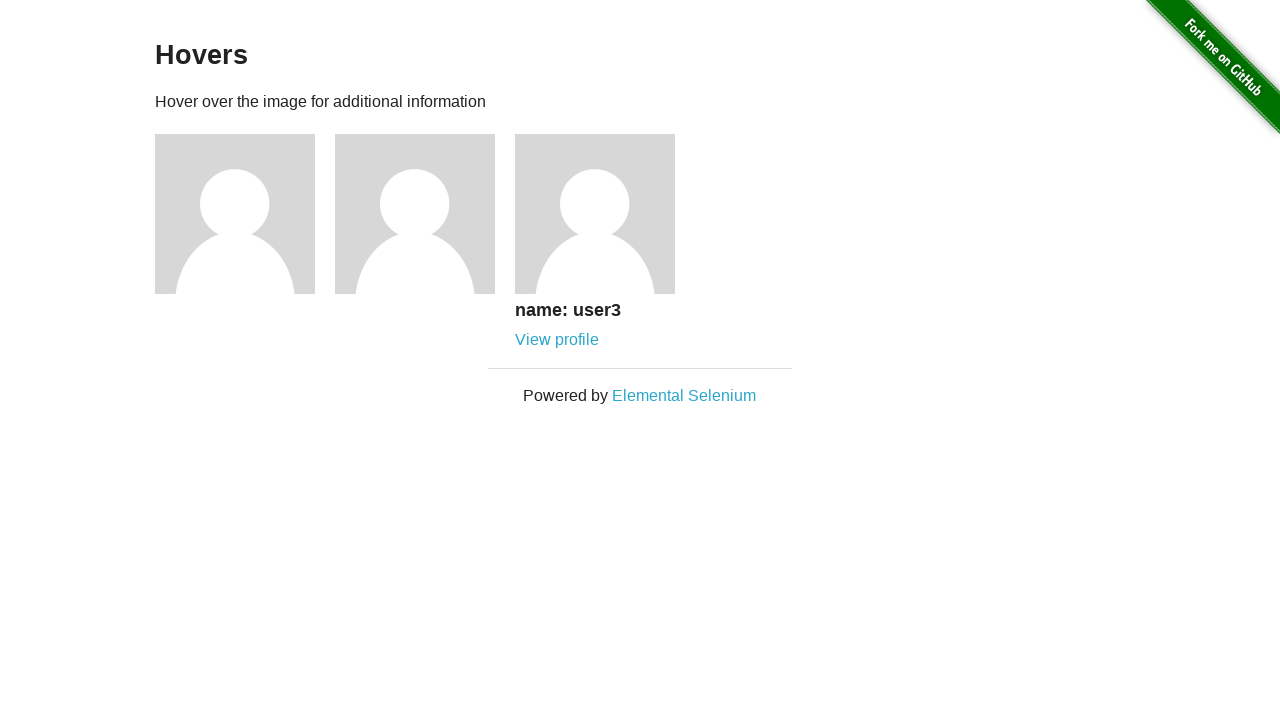